Tests right-click context menu functionality on an image element

Starting URL: http://deluxe-menu.com/popup-mode-sample.html

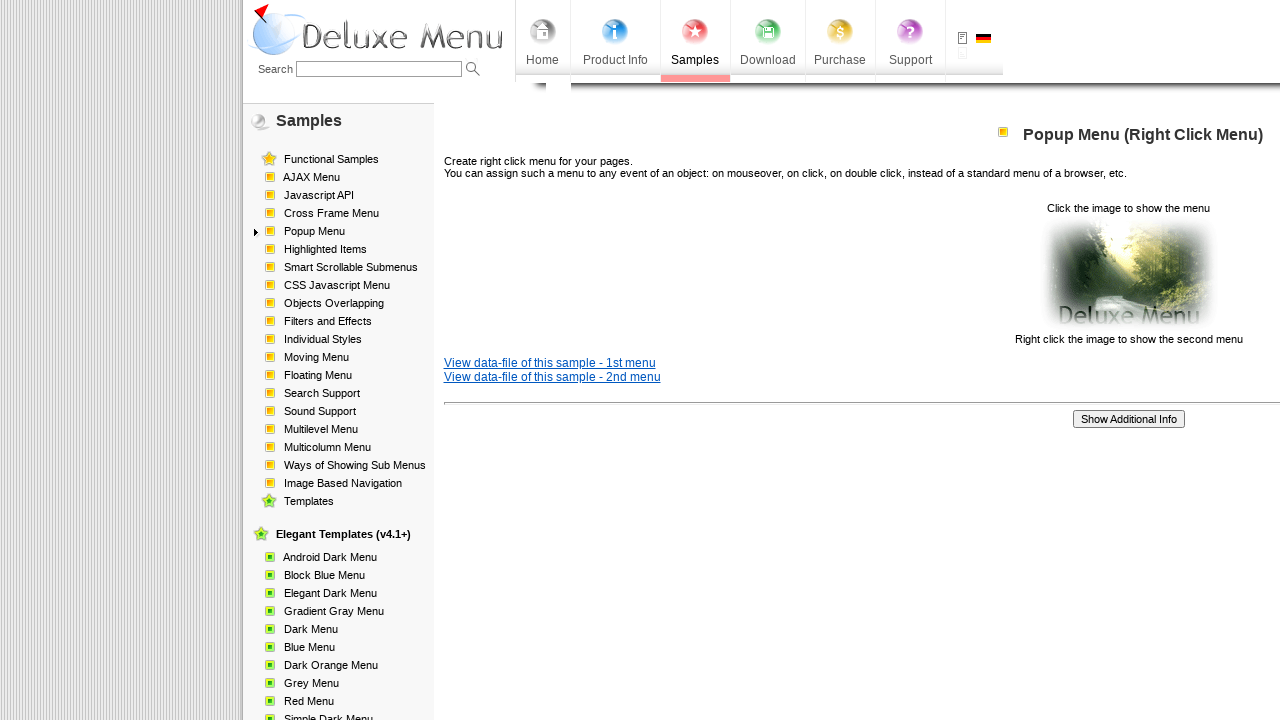

Located image element with xpath selector
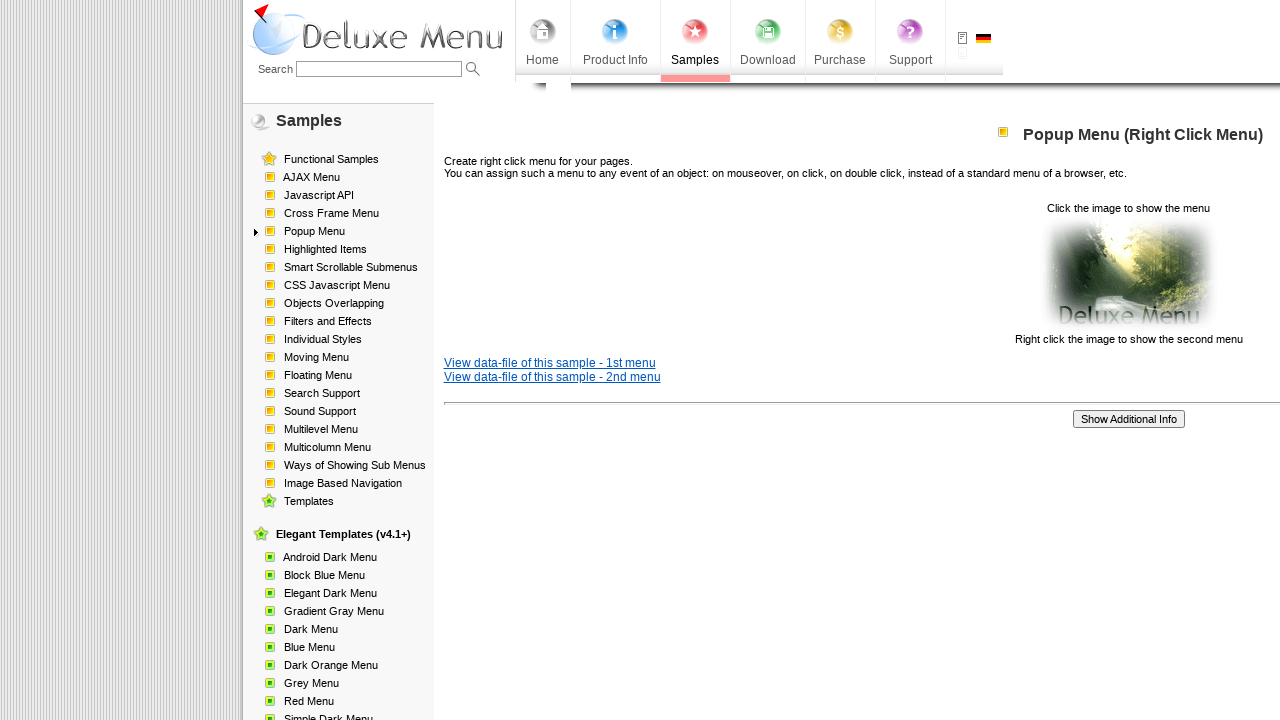

Right-clicked on image to open context menu at (1128, 274) on xpath=//img[@src='data-samples/images/popup_pic.gif']
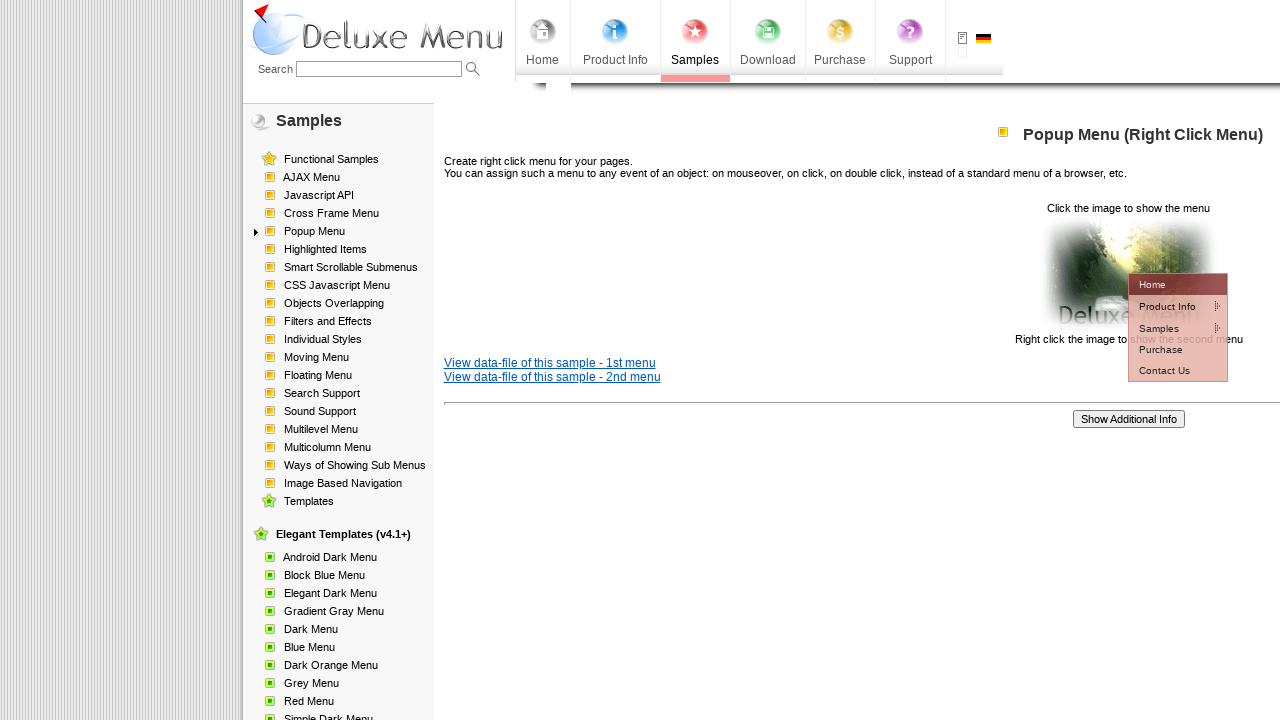

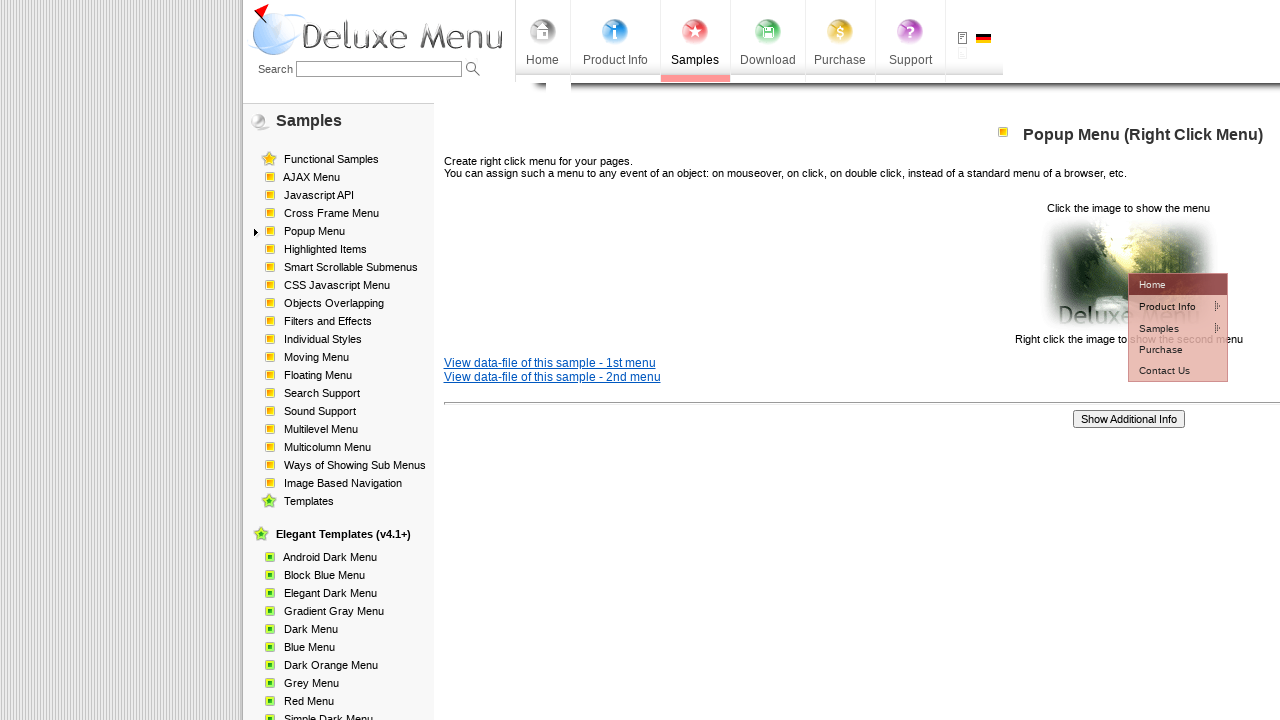